Tests prompt alert by clicking a button to trigger the prompt, entering text, and accepting it

Starting URL: https://training-support.net/webelements/alerts

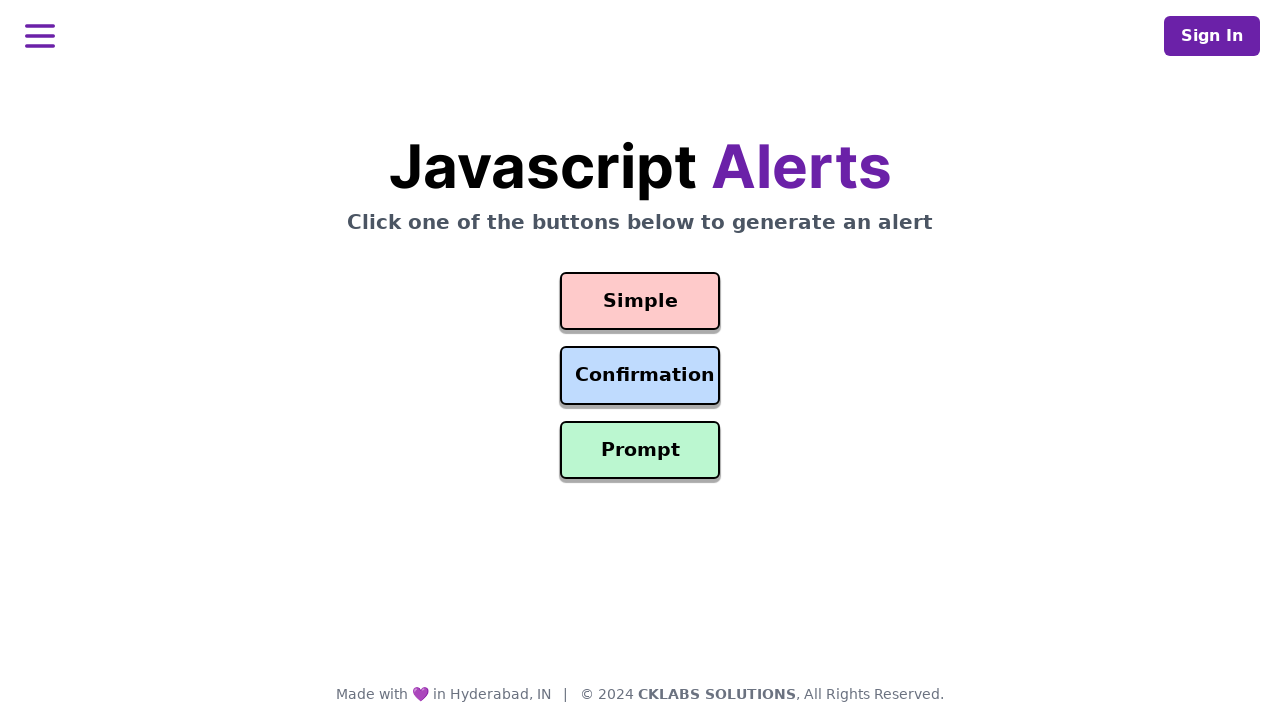

Set up dialog handler to accept prompt with text 'Awesome!'
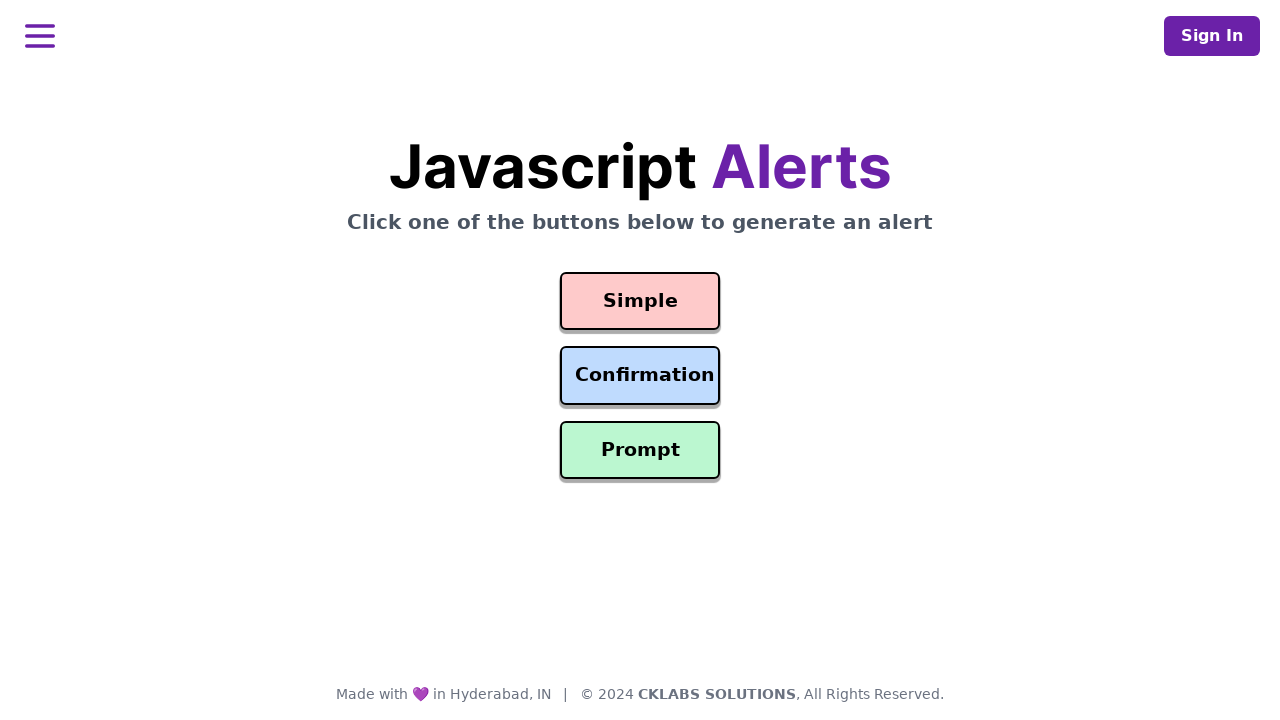

Clicked prompt alert button to trigger the prompt dialog at (640, 450) on #prompt
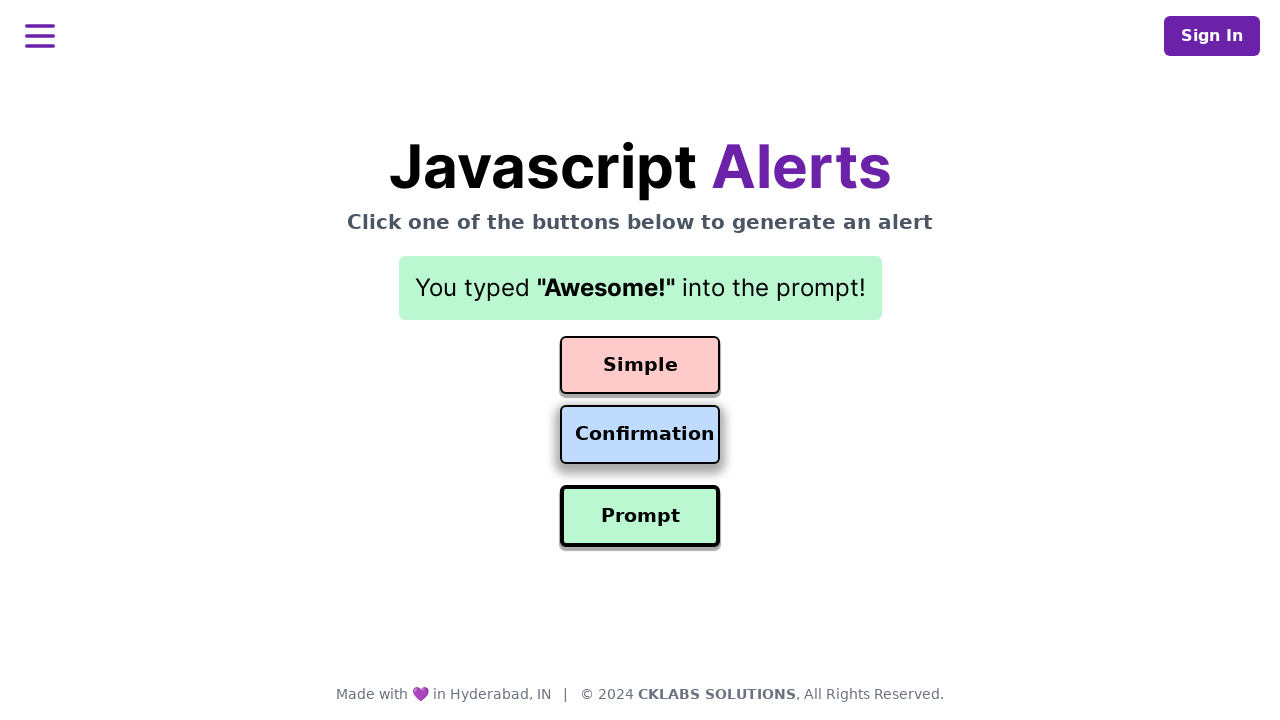

Waited for prompt alert interaction to complete
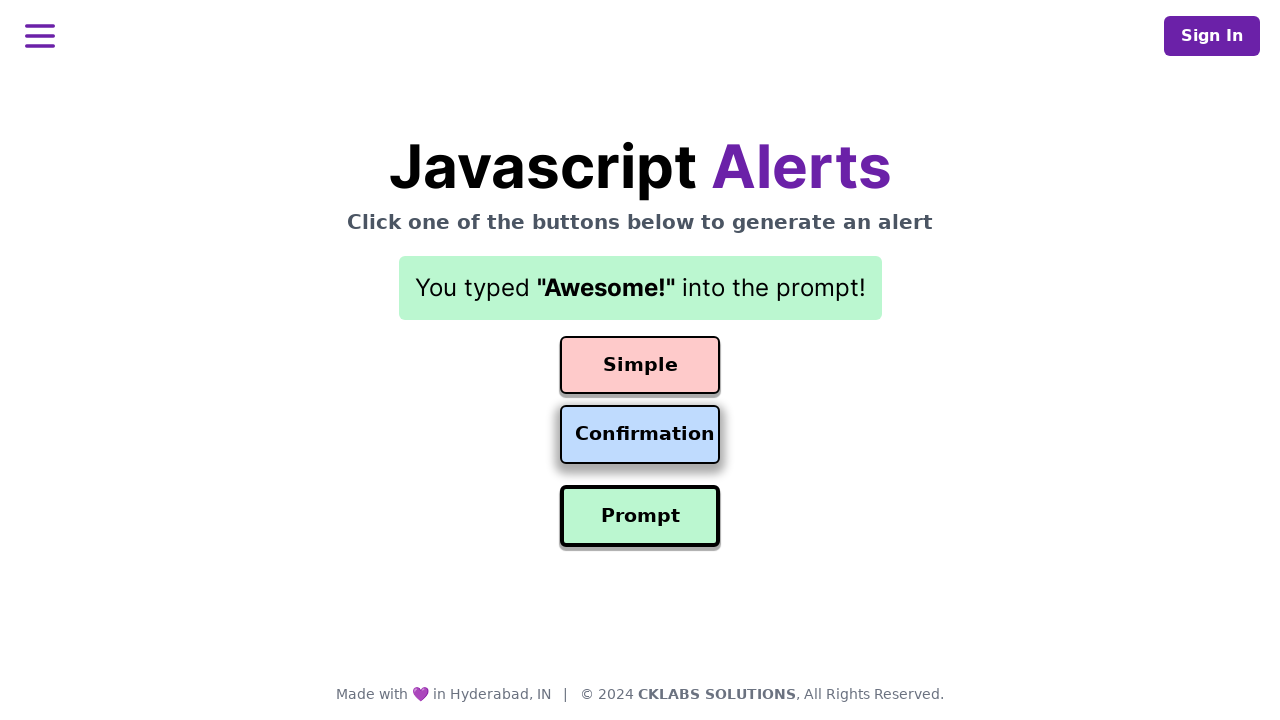

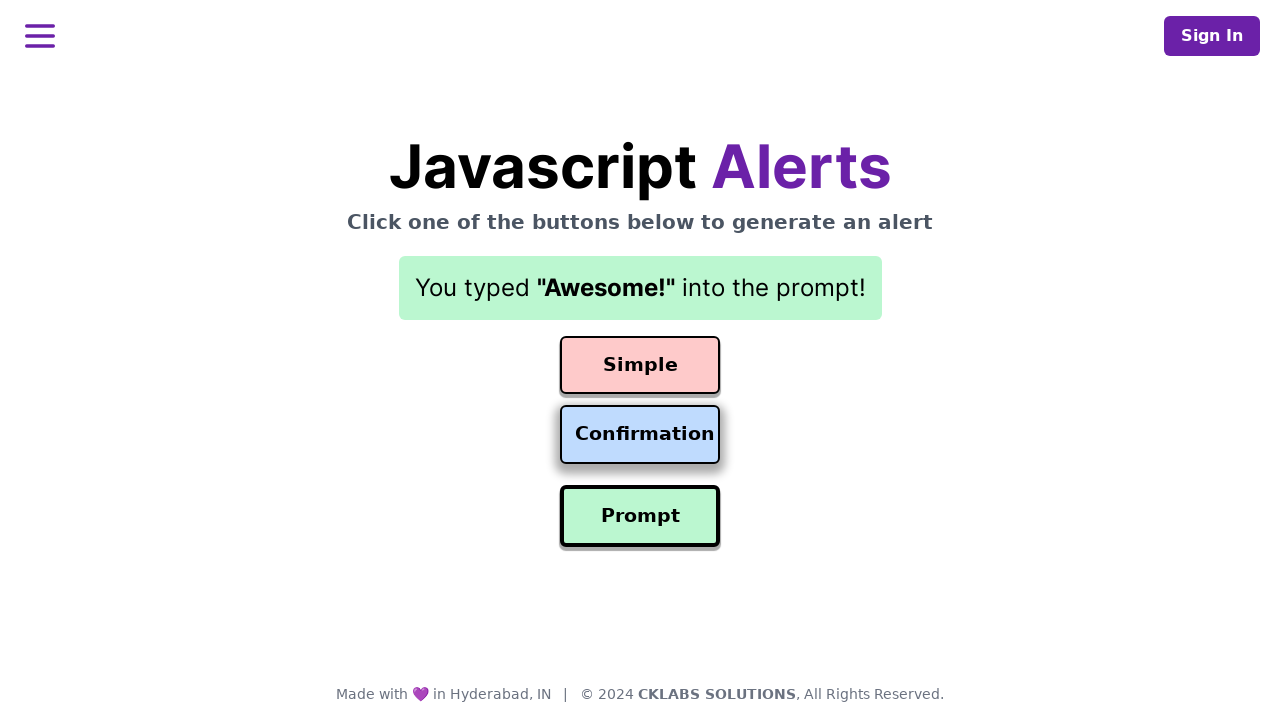